Tests multi-window handling by clicking a link that opens a new window, then iterating through all open pages to find and close the specific window with a matching title.

Starting URL: https://opensource-demo.orangehrmlive.com/web/index.php/auth/login

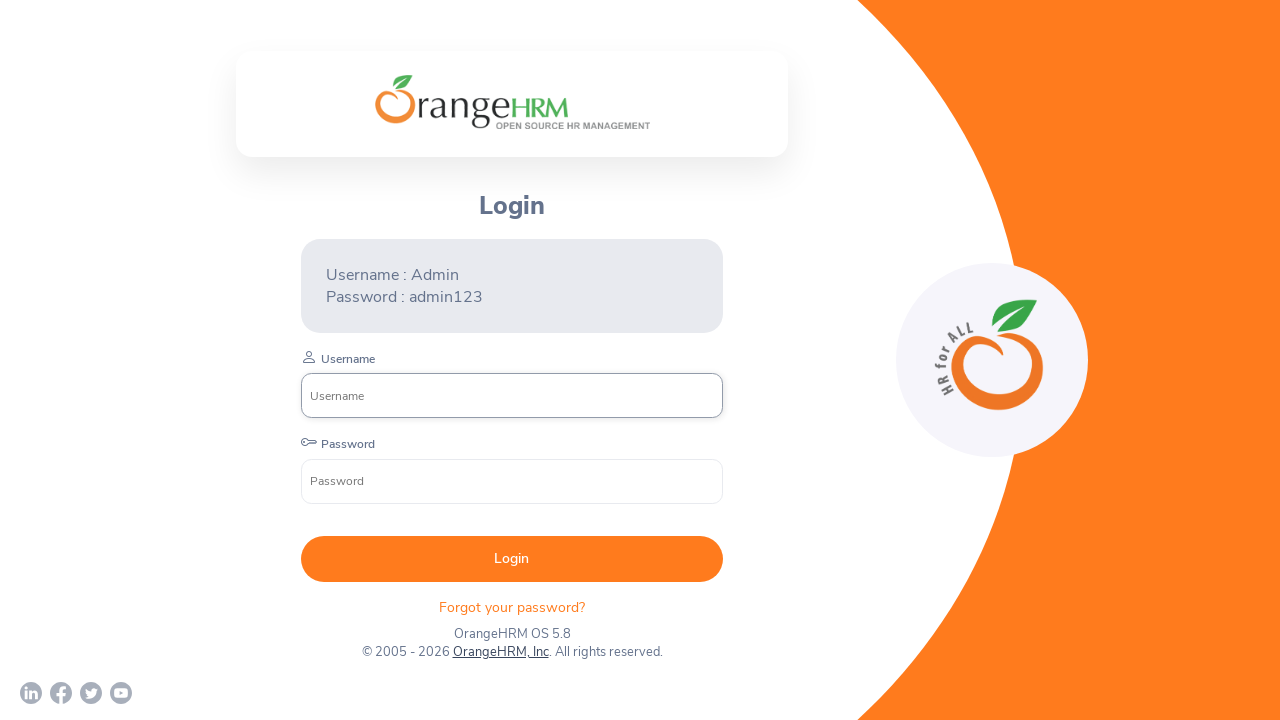

Clicked OrangeHRM, Inc link to open a new window at (500, 652) on text=OrangeHRM, Inc
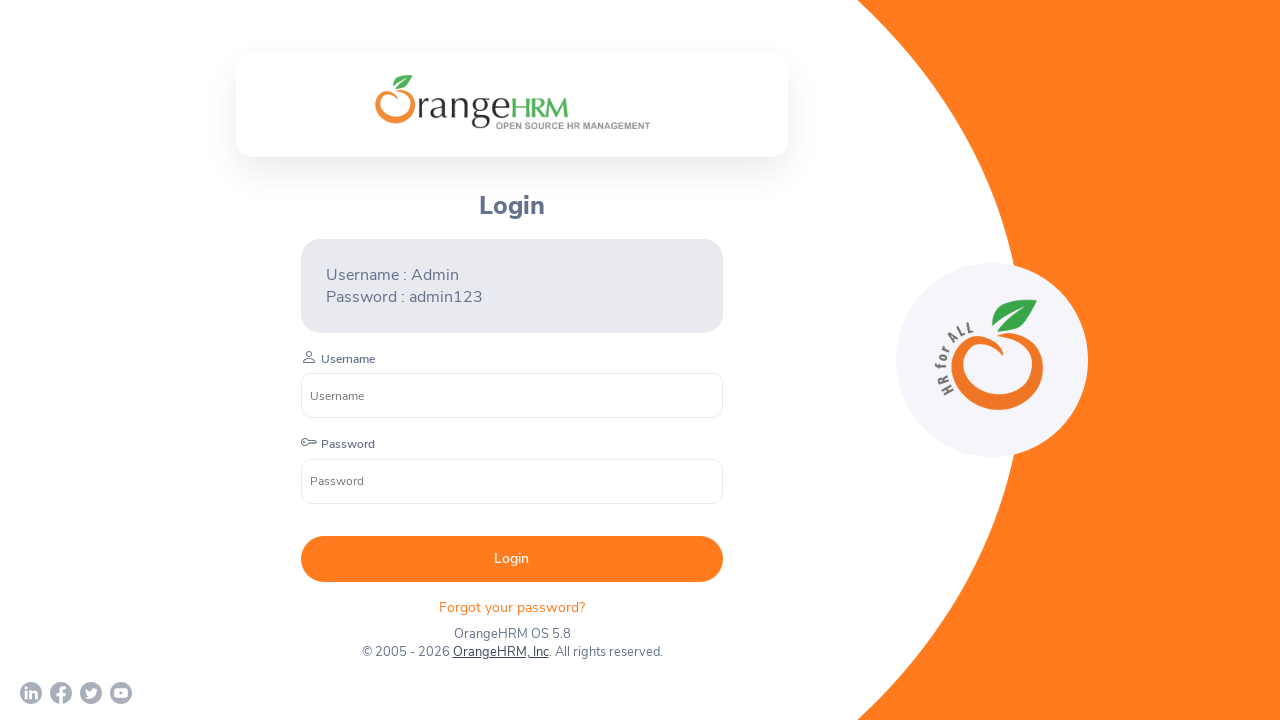

New window loaded and ready
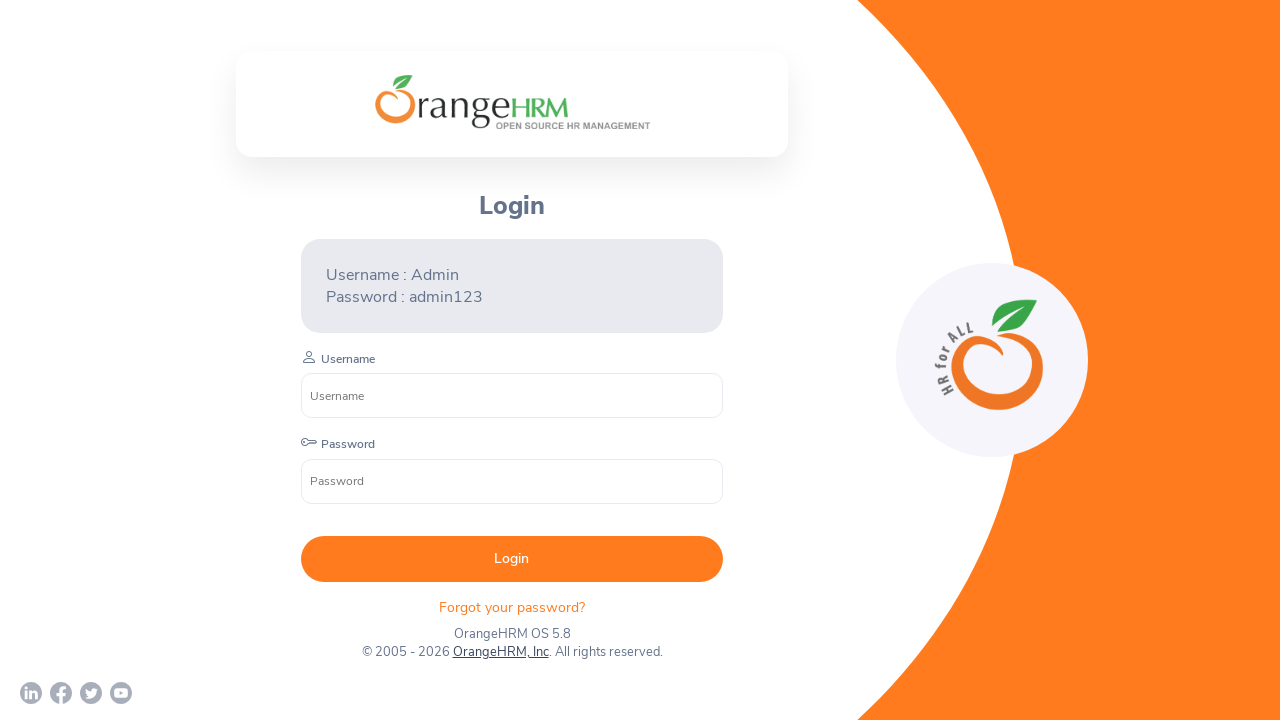

Waited 2 seconds for all pages to be ready
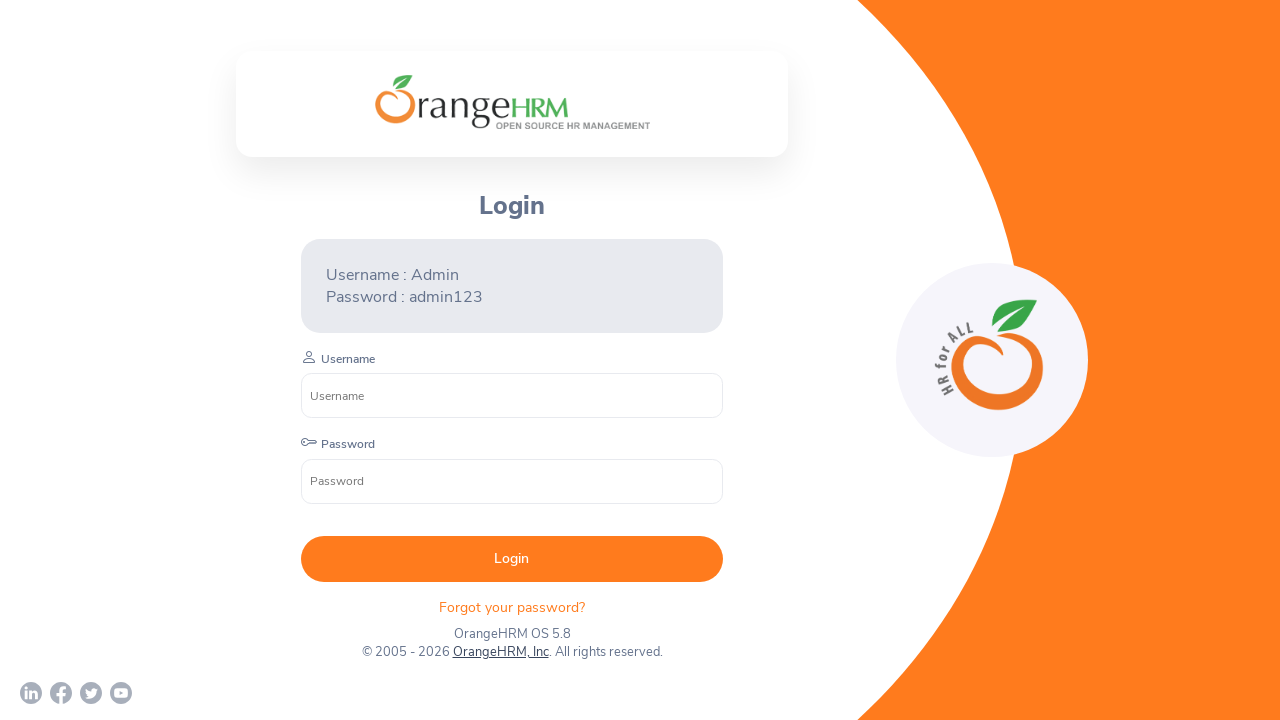

Found page with title: OrangeHRM
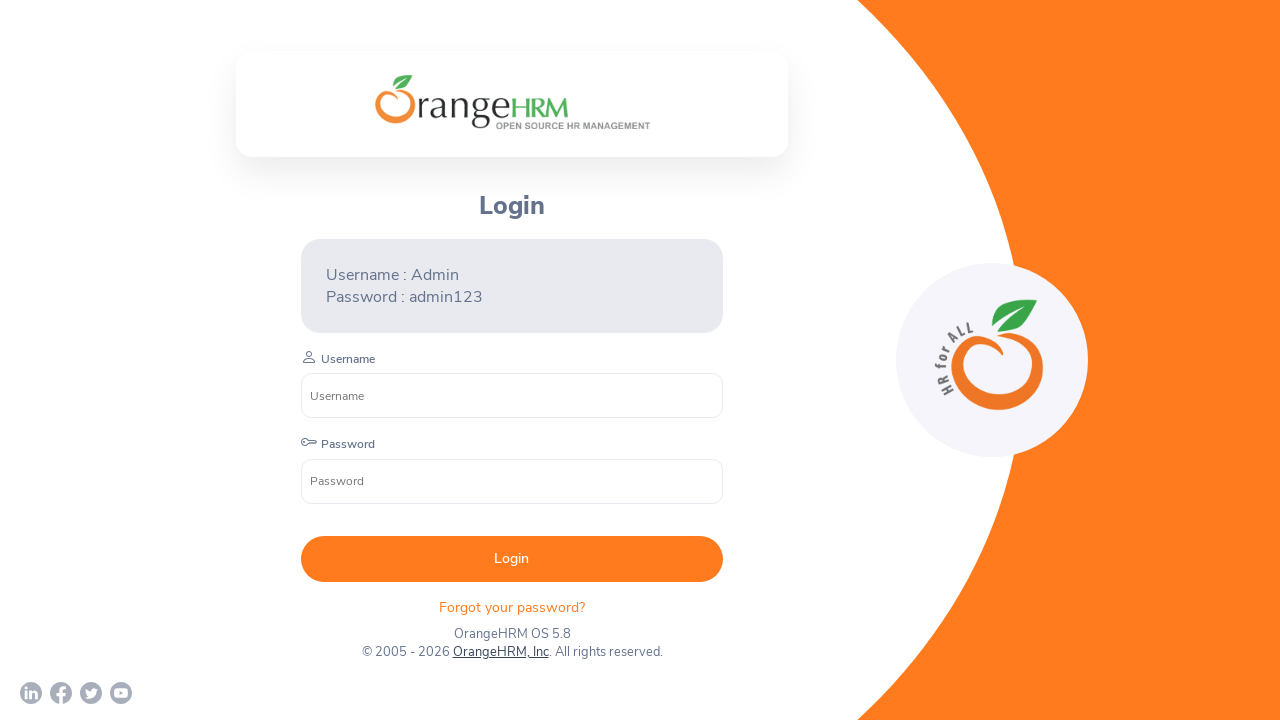

Found page with title: Human Resources Management Software | HRMS | OrangeHRM
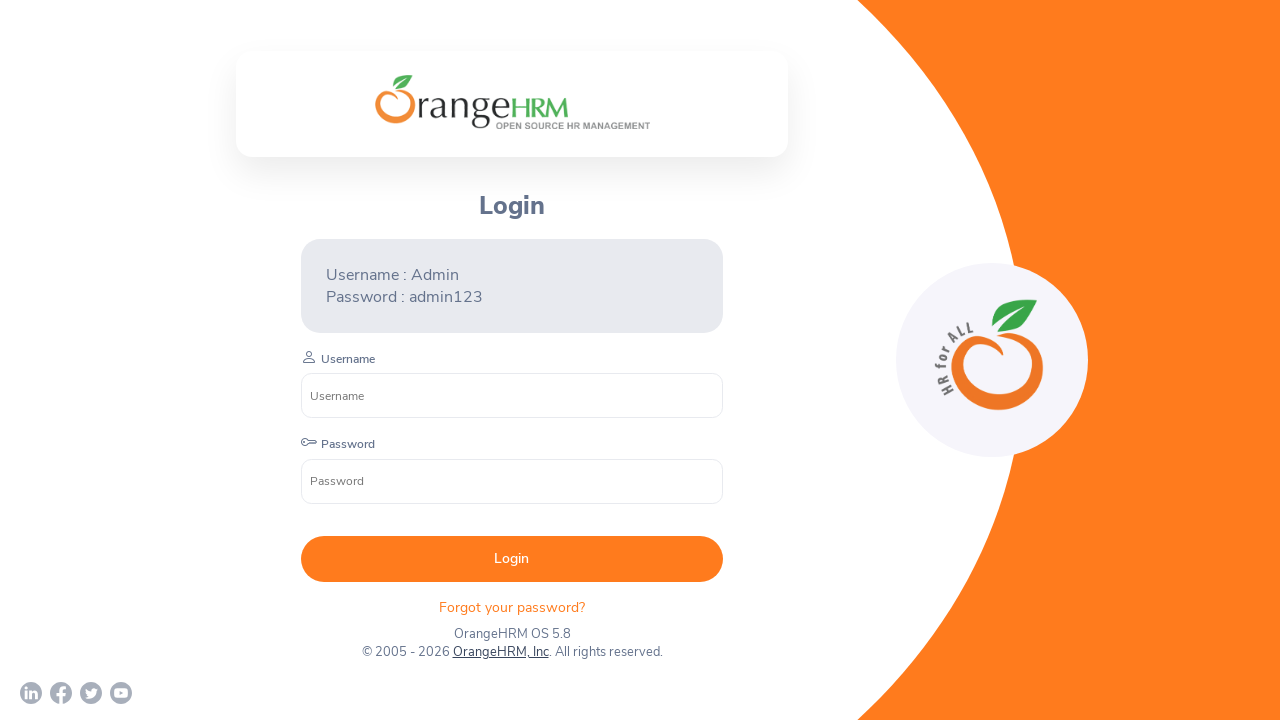

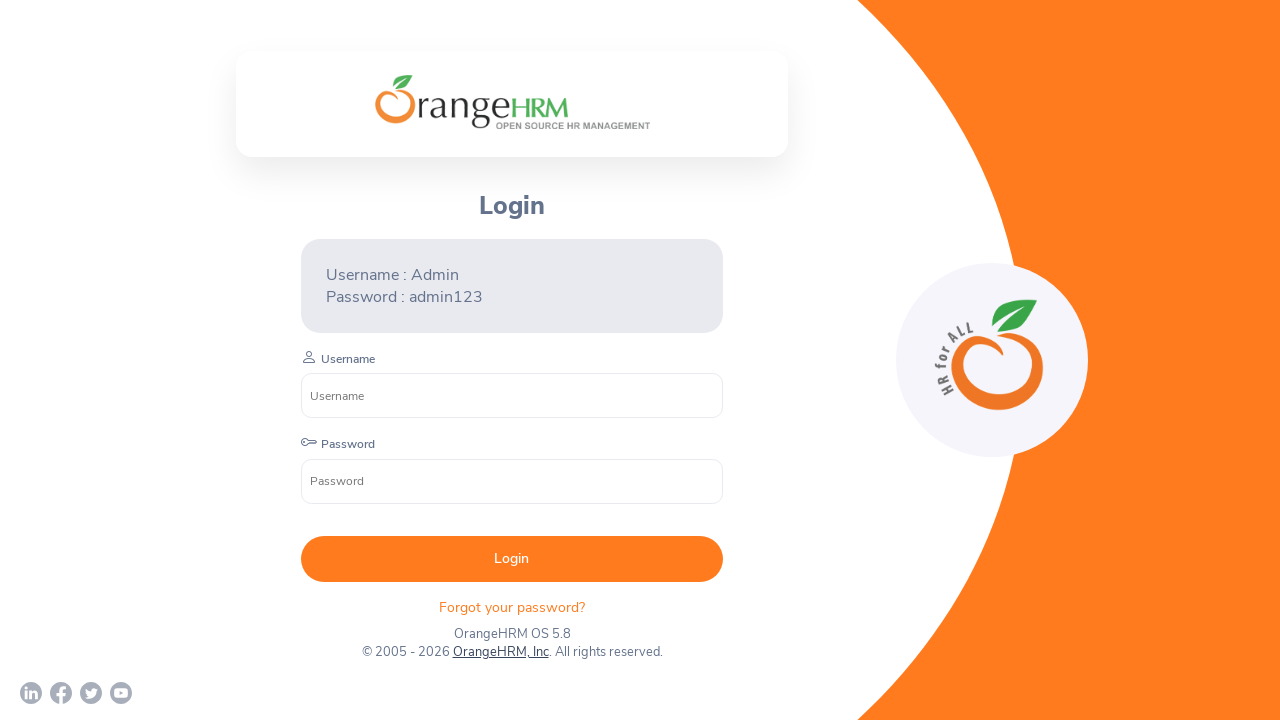